Tests navigation from login page to registration page by clicking the "Cadastre-se" (Register) link

Starting URL: https://front.serverest.dev/login

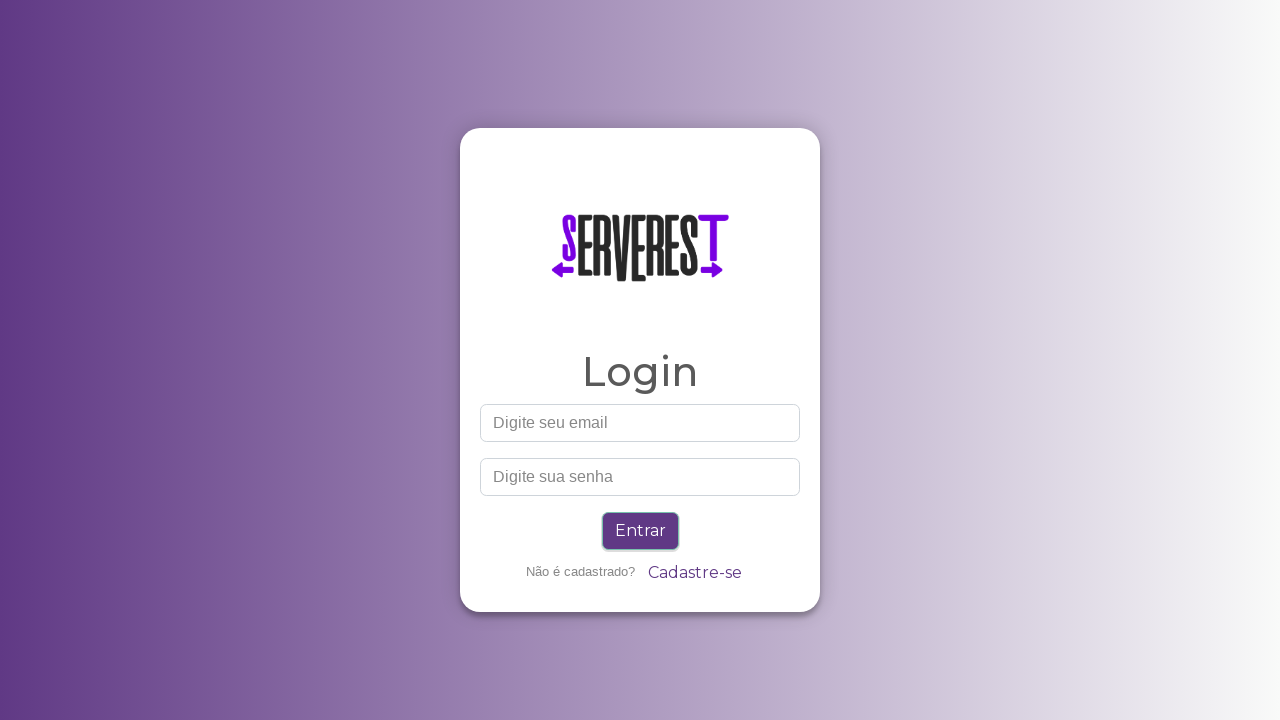

Clicked 'Cadastre-se' (Register) link on login page at (694, 573) on text=Cadastre-se
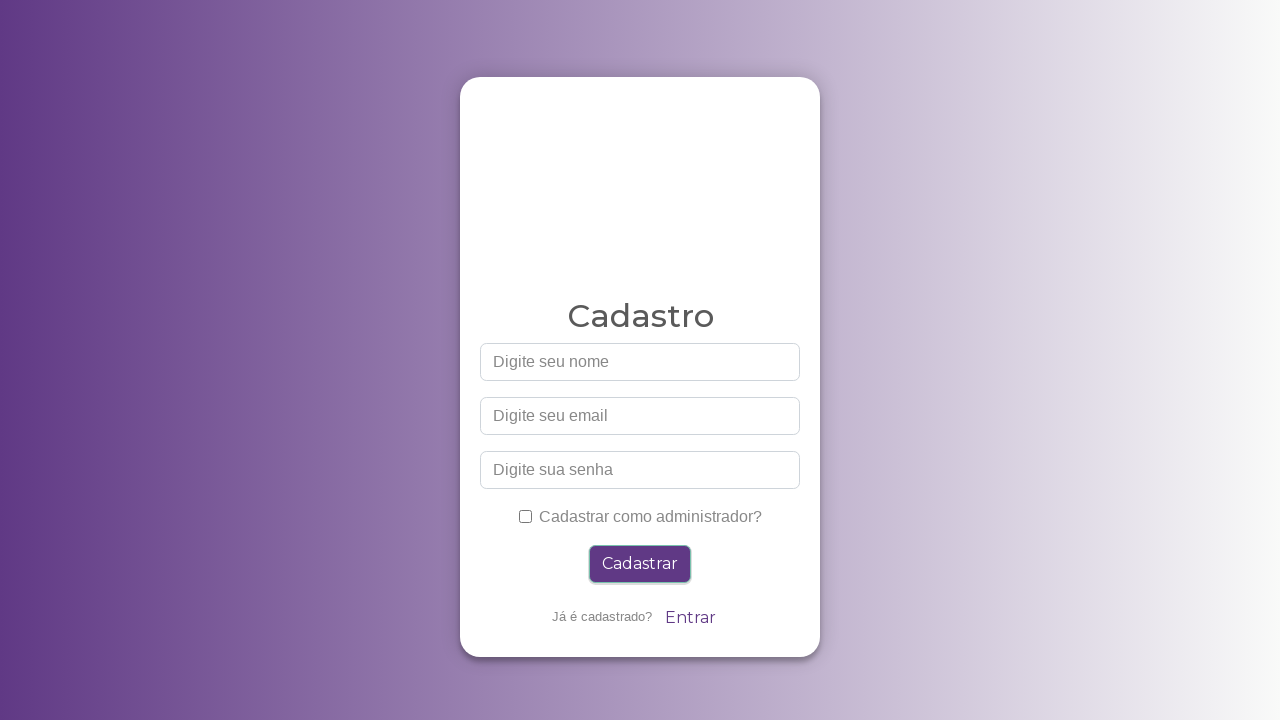

Navigation to registration page completed (URL matches **/cadastrarusuarios)
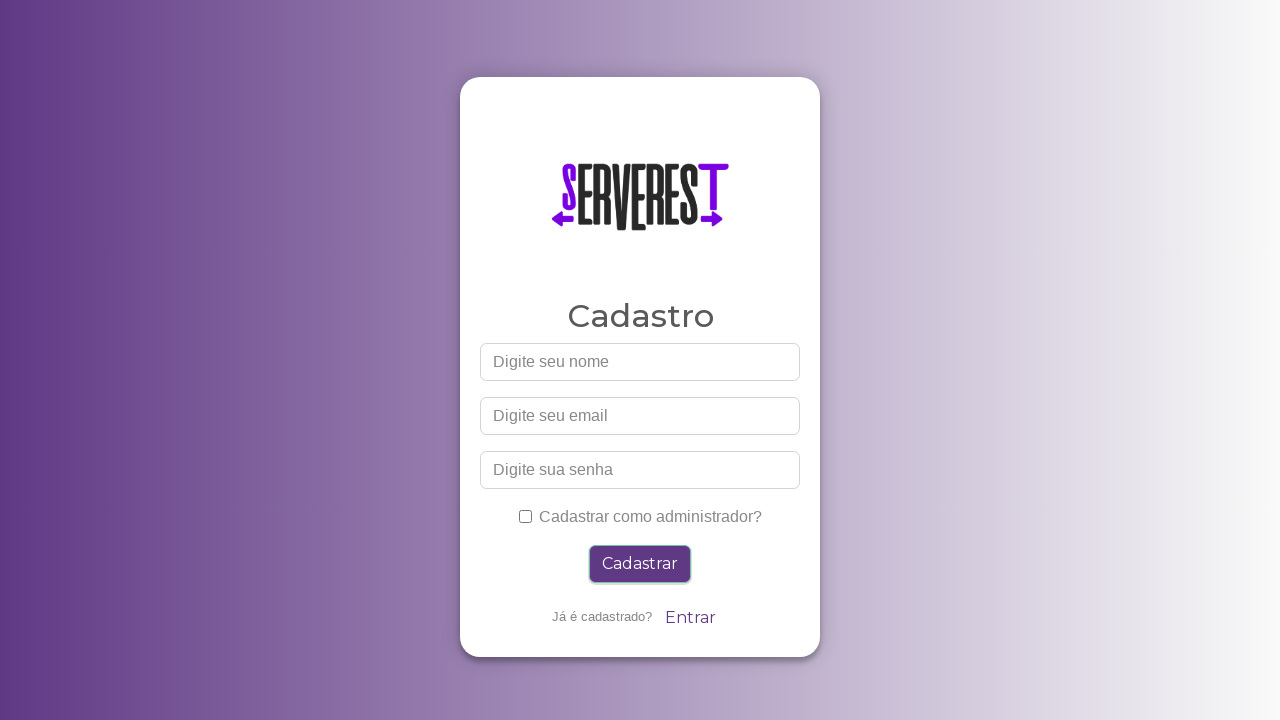

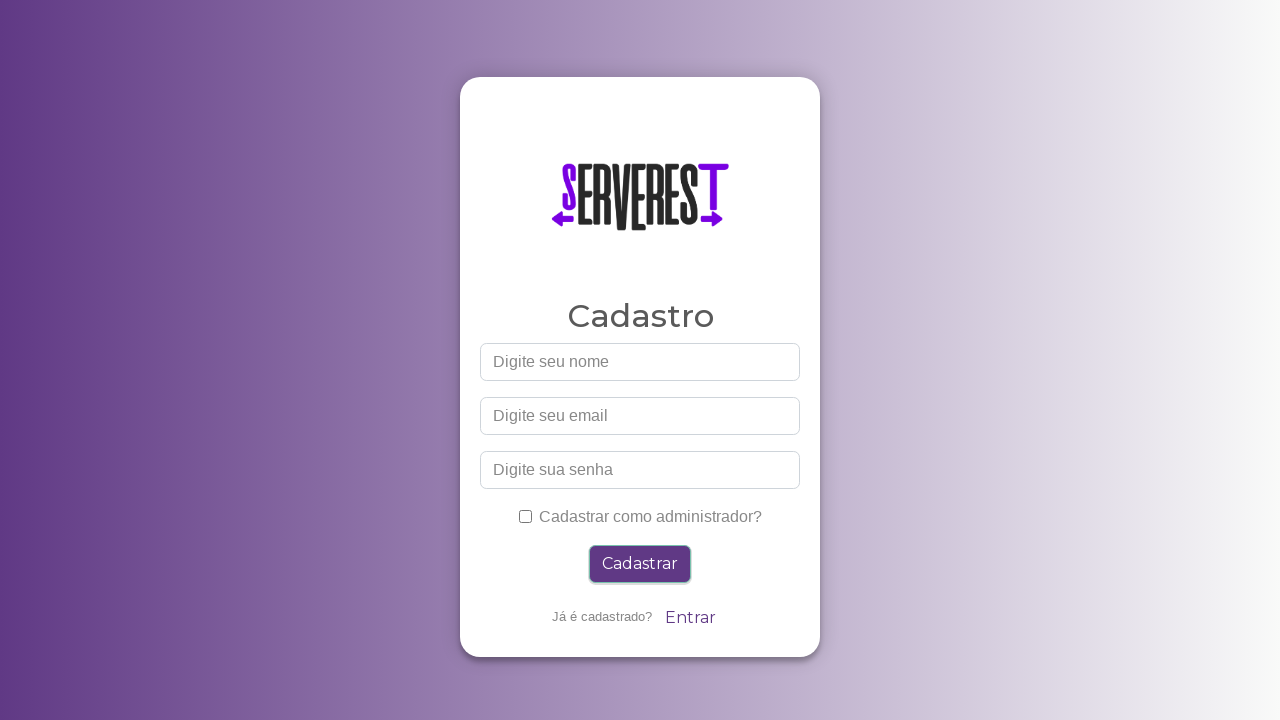